Navigates to a table view by hovering over dropdown menu and clicking table option to view NV state data

Starting URL: https://aquabottesting.com/index.html

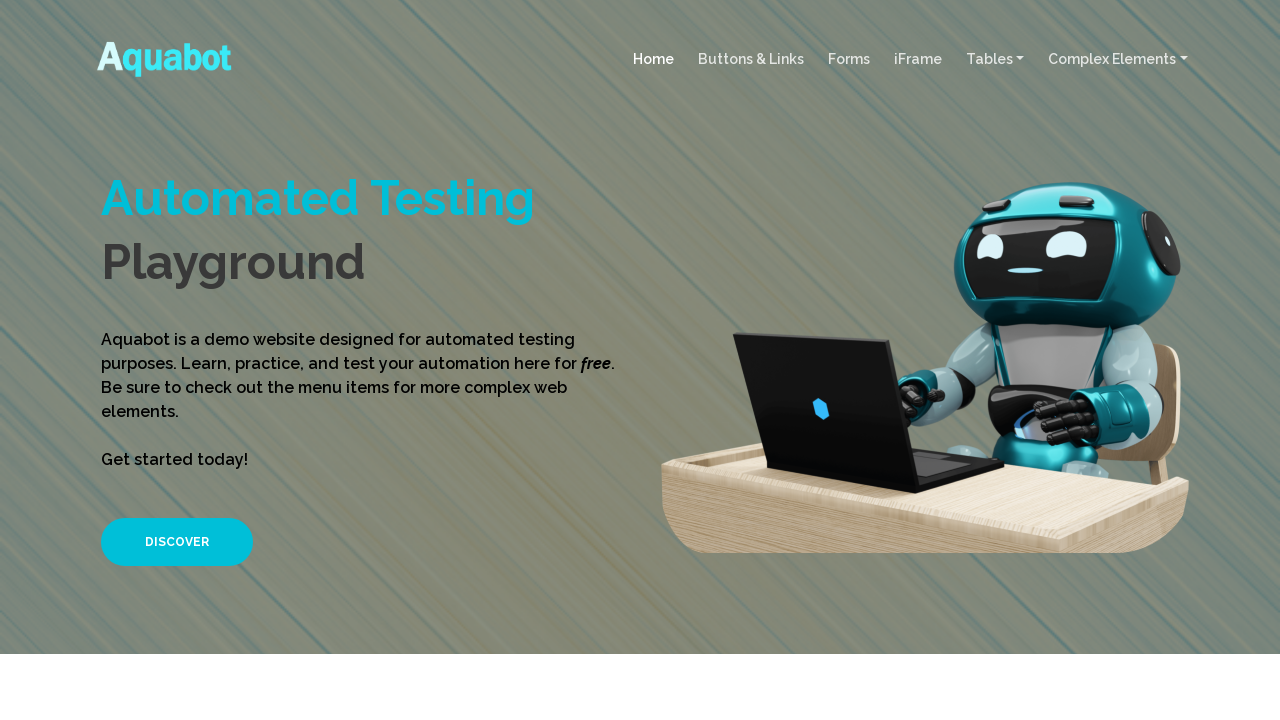

Hovered over dropdown menu at (995, 59) on xpath=//a[@id='navbarDropdown2']
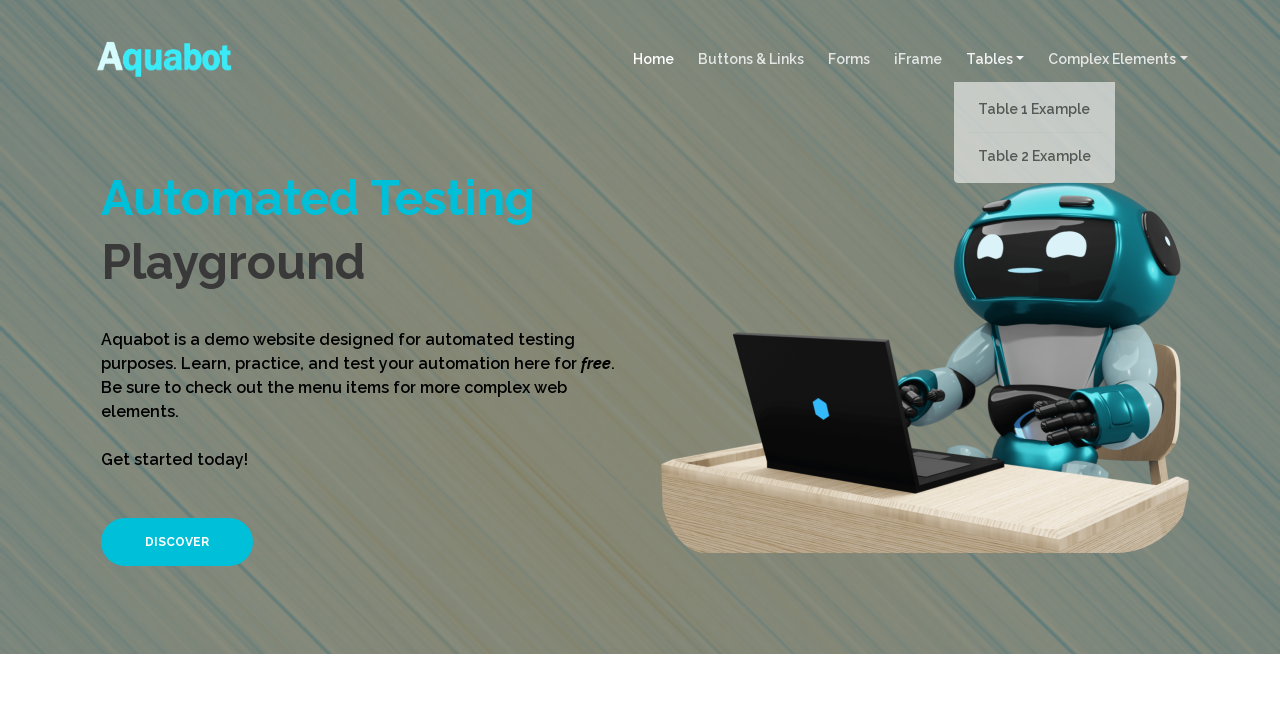

Dropdown menu appeared
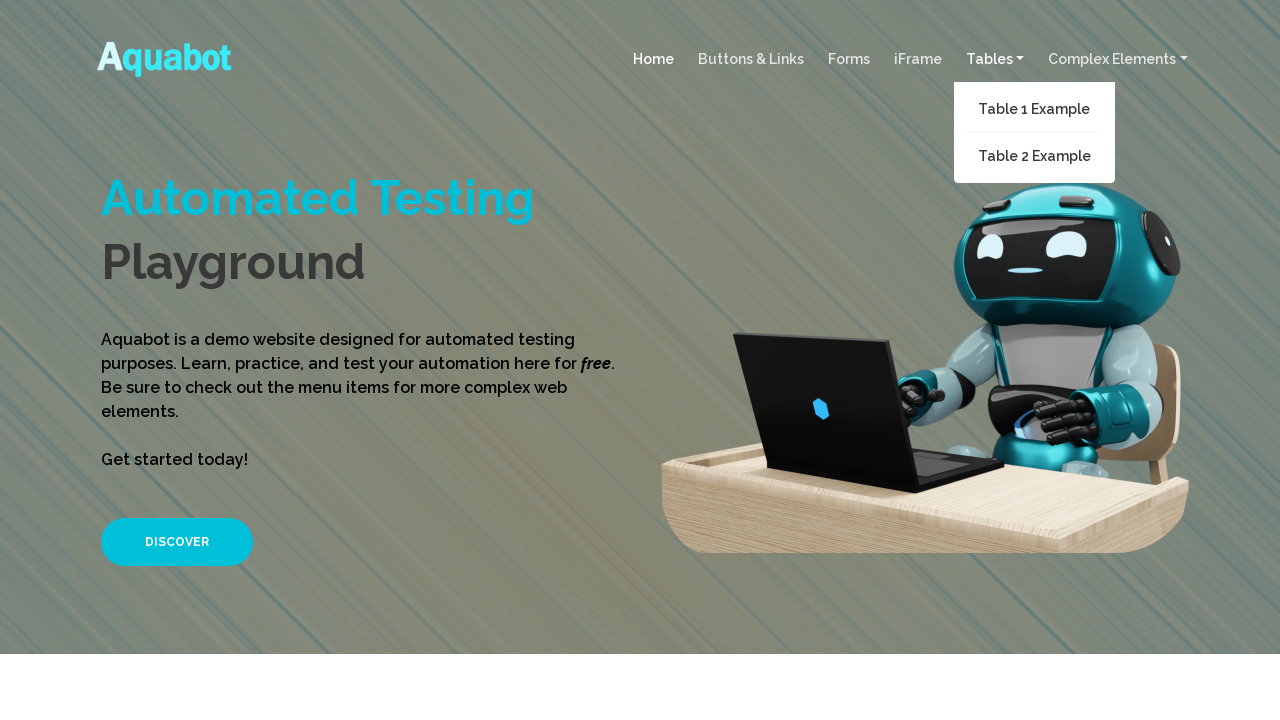

Clicked table option in dropdown menu at (1034, 109) on (//*[@class='dropdown-menu'])[1]/a[1]
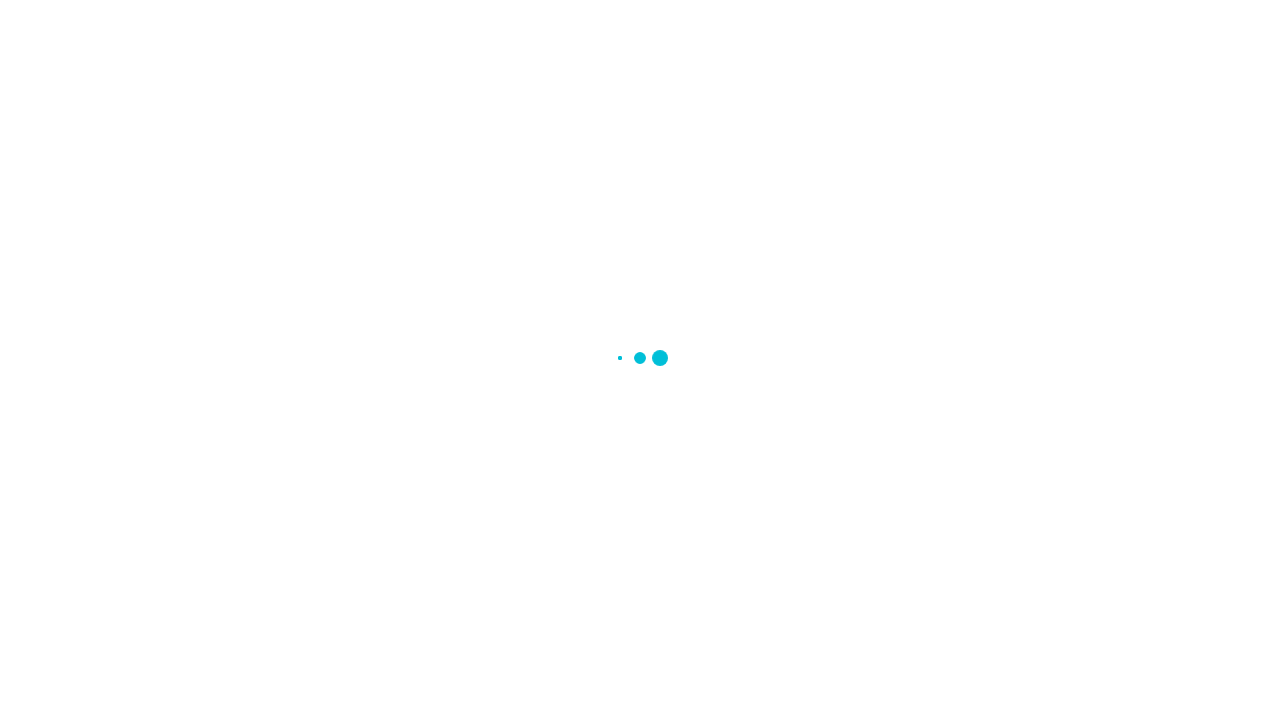

Table view loaded showing NV state data
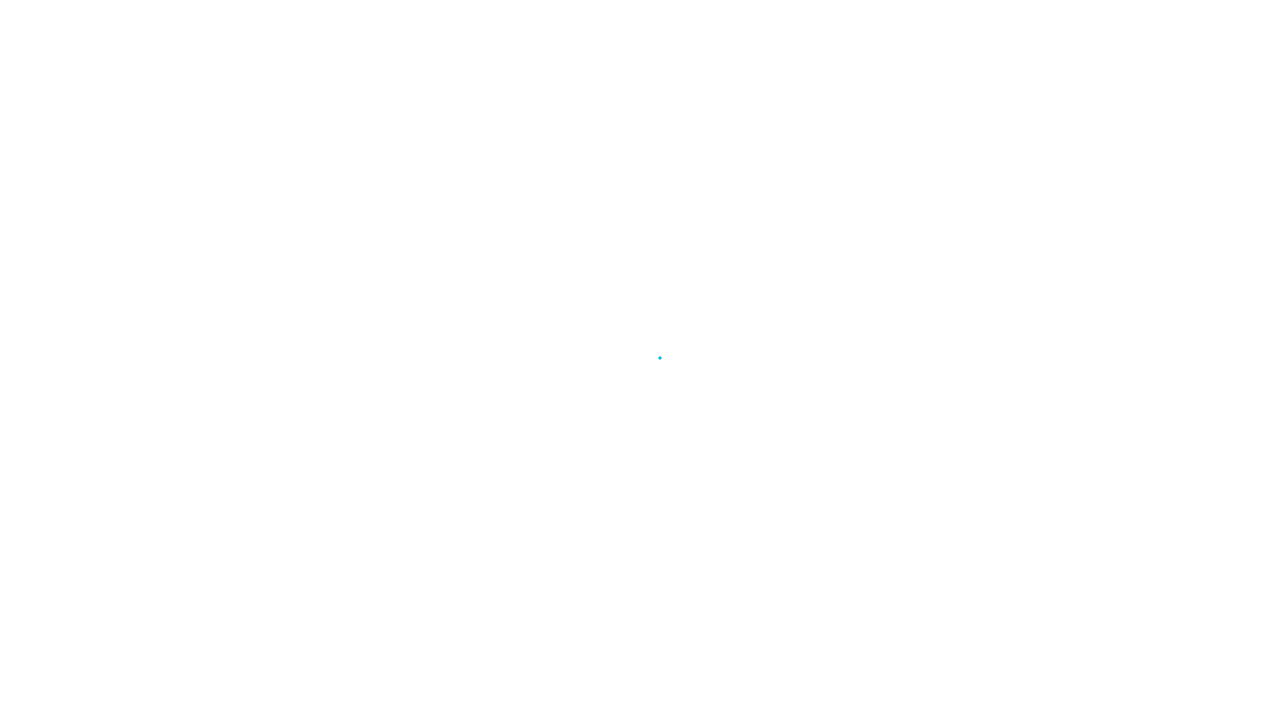

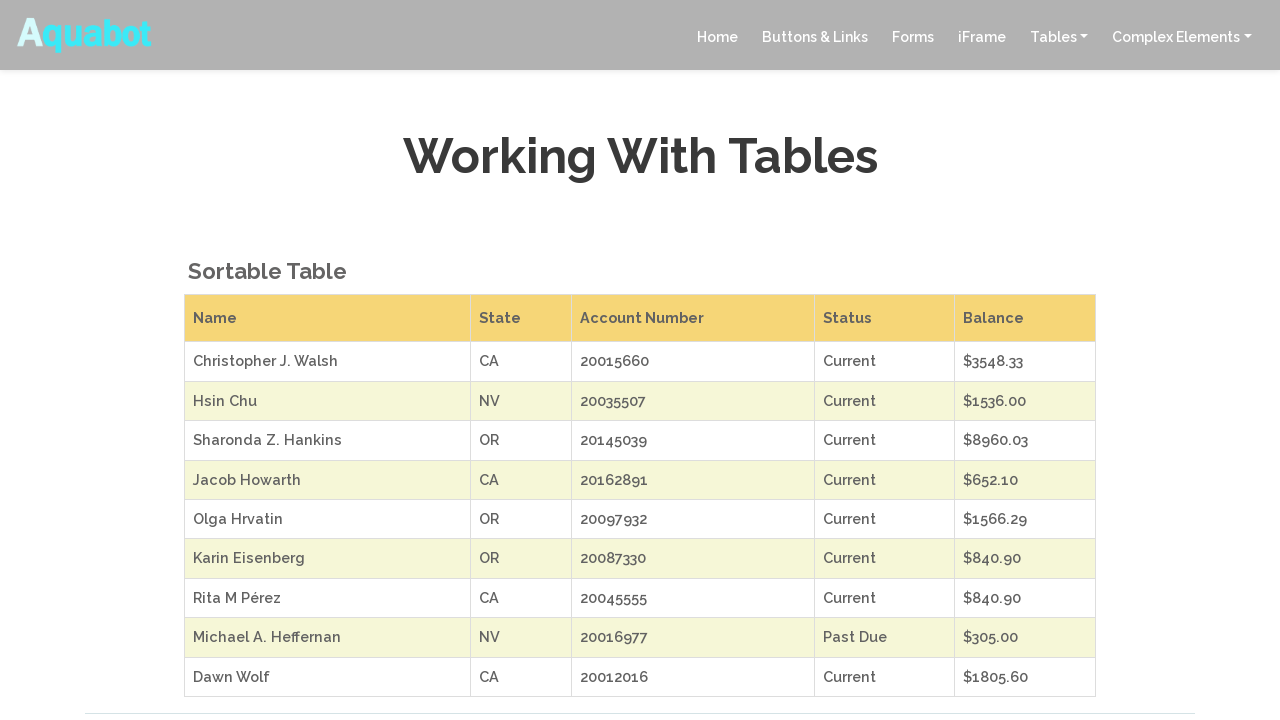